Tests an end-to-end shopping flow by browsing products, adding specific items (Smiley Bear, Valentine Bear, Handmade Doll, Funny Cow) to the cart, and navigating to the cart page.

Starting URL: https://jupiter.cloud.planittesting.com/#/shop

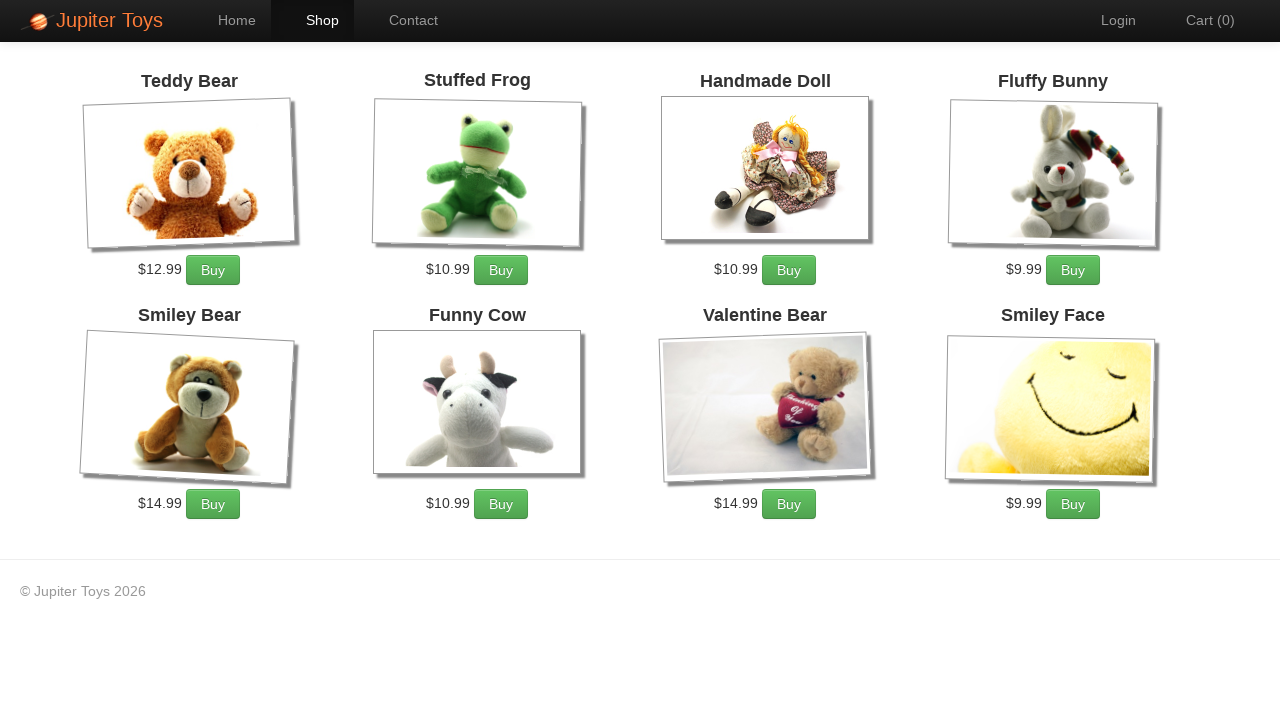

Waited for product containers to load
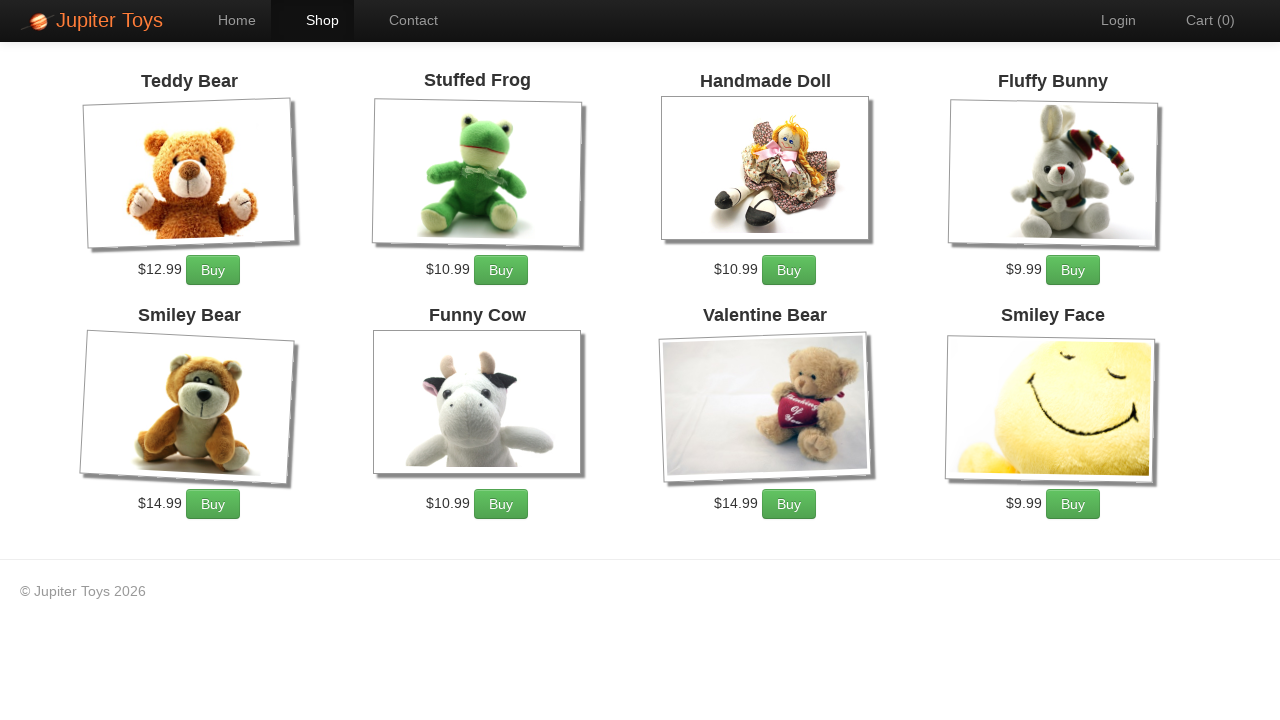

Retrieved all product containers
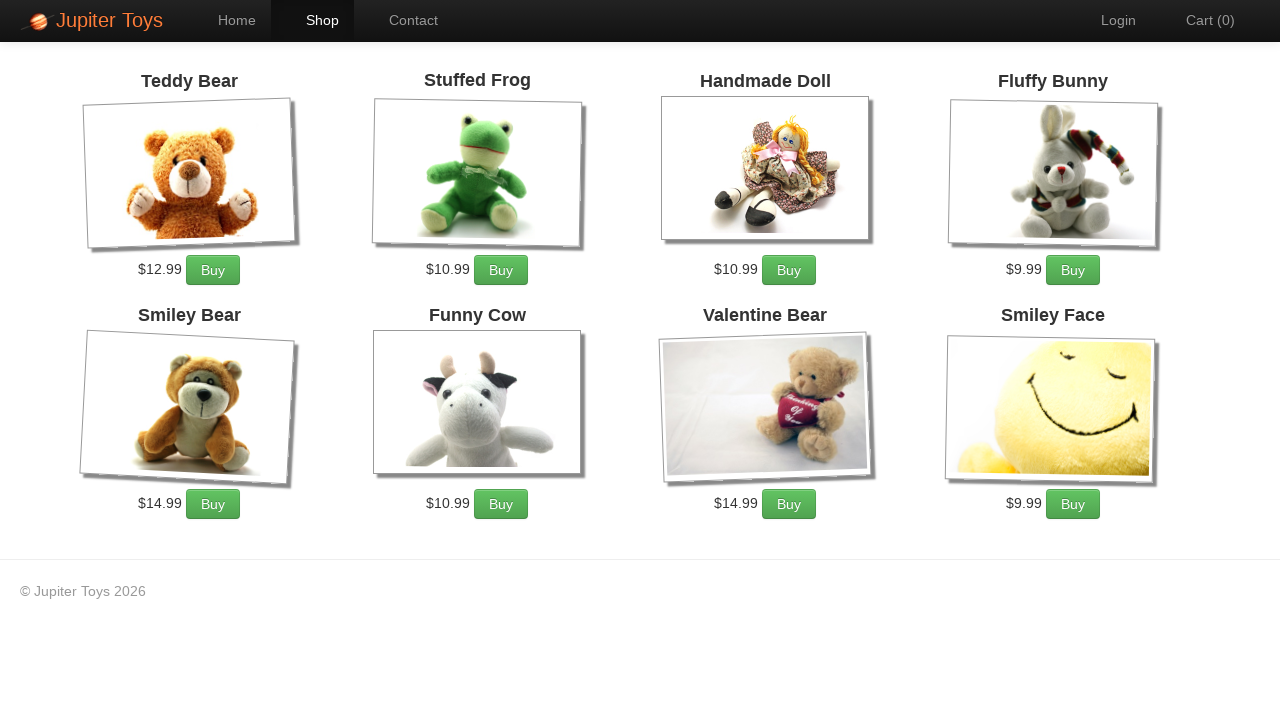

Clicked on Cart link to navigate to cart page at (1200, 20) on a:has-text('Cart')
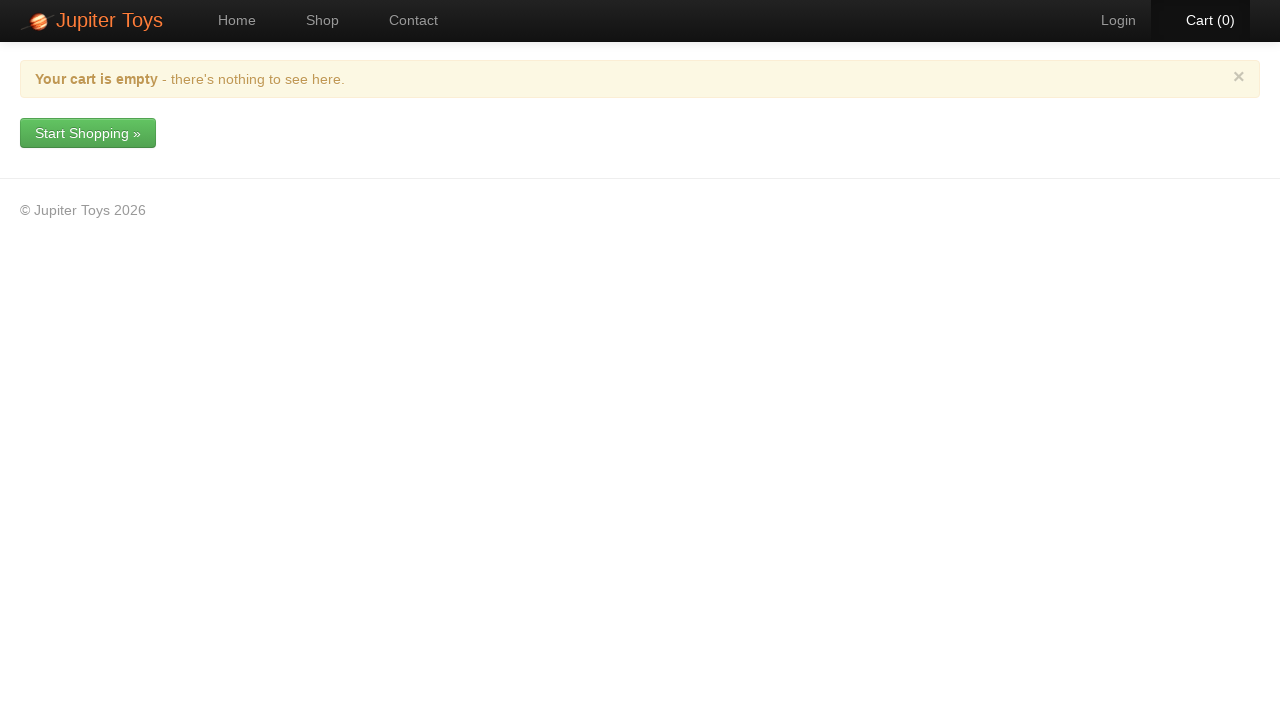

Cart page loaded successfully
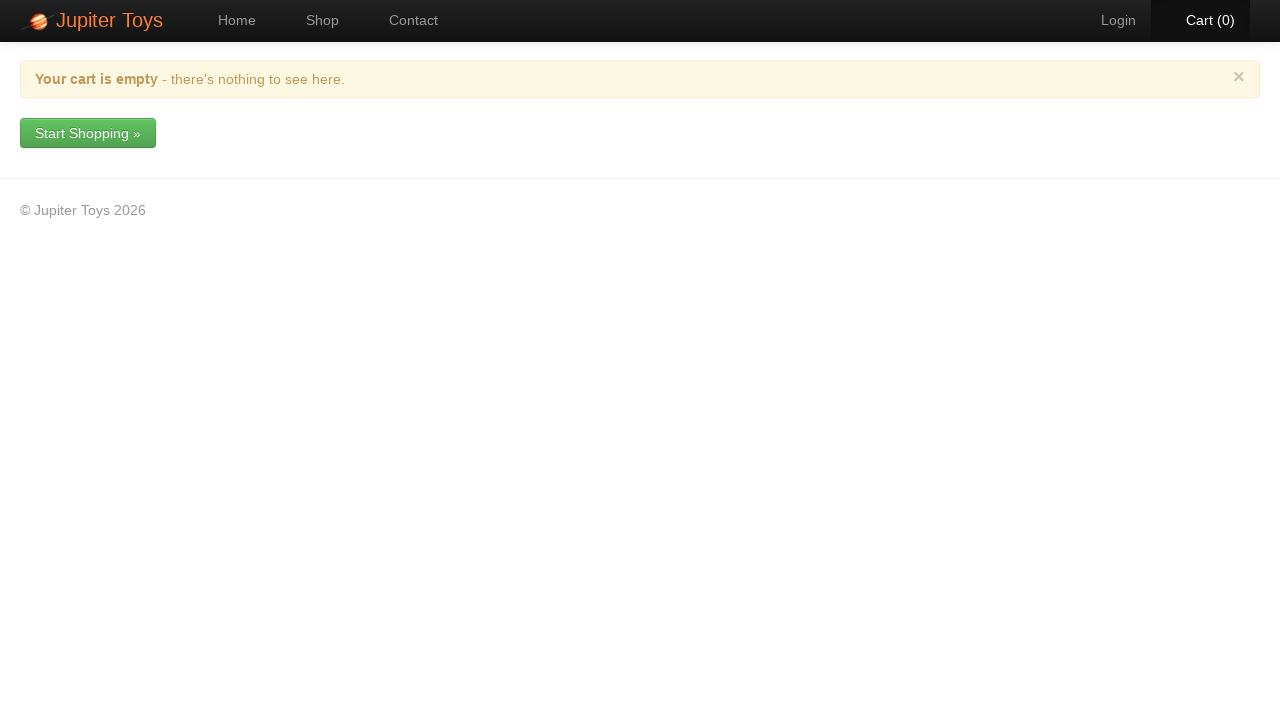

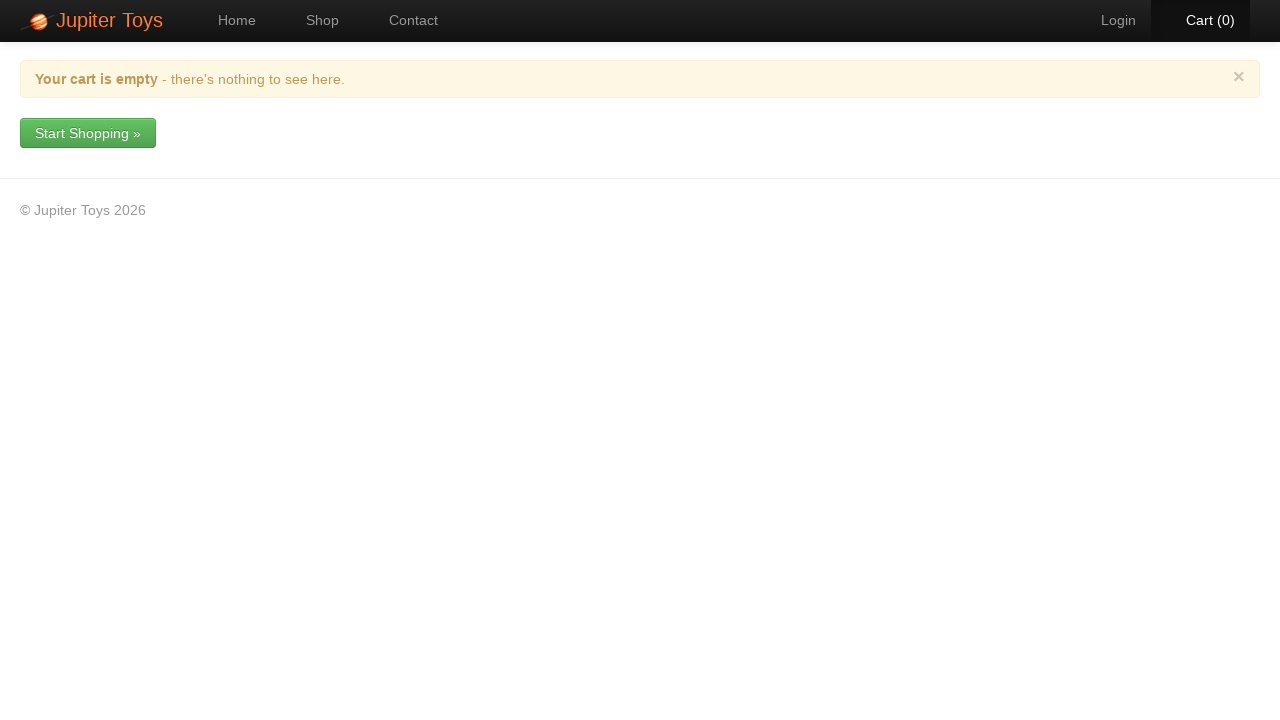